Tests a registration form by filling in first name, last name, and email fields, then submitting the form and verifying the success message

Starting URL: http://suninjuly.github.io/registration1.html

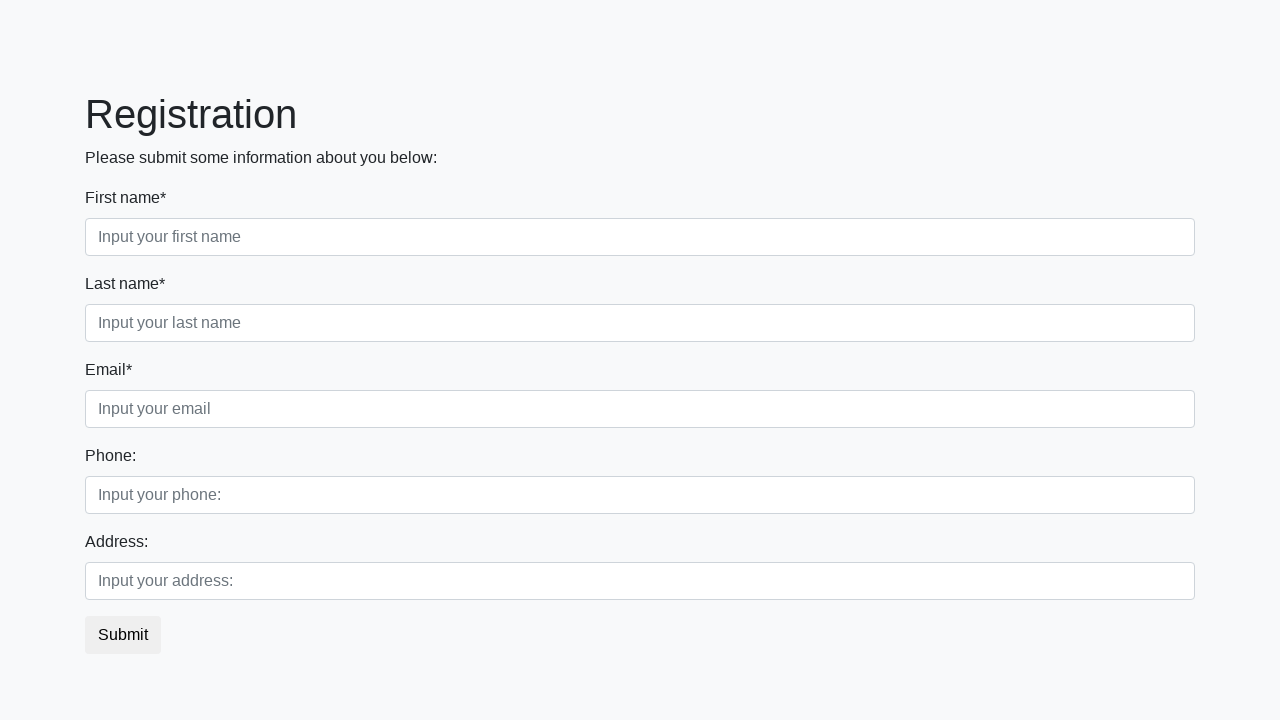

Filled first name field with 'John' on .form-control.first
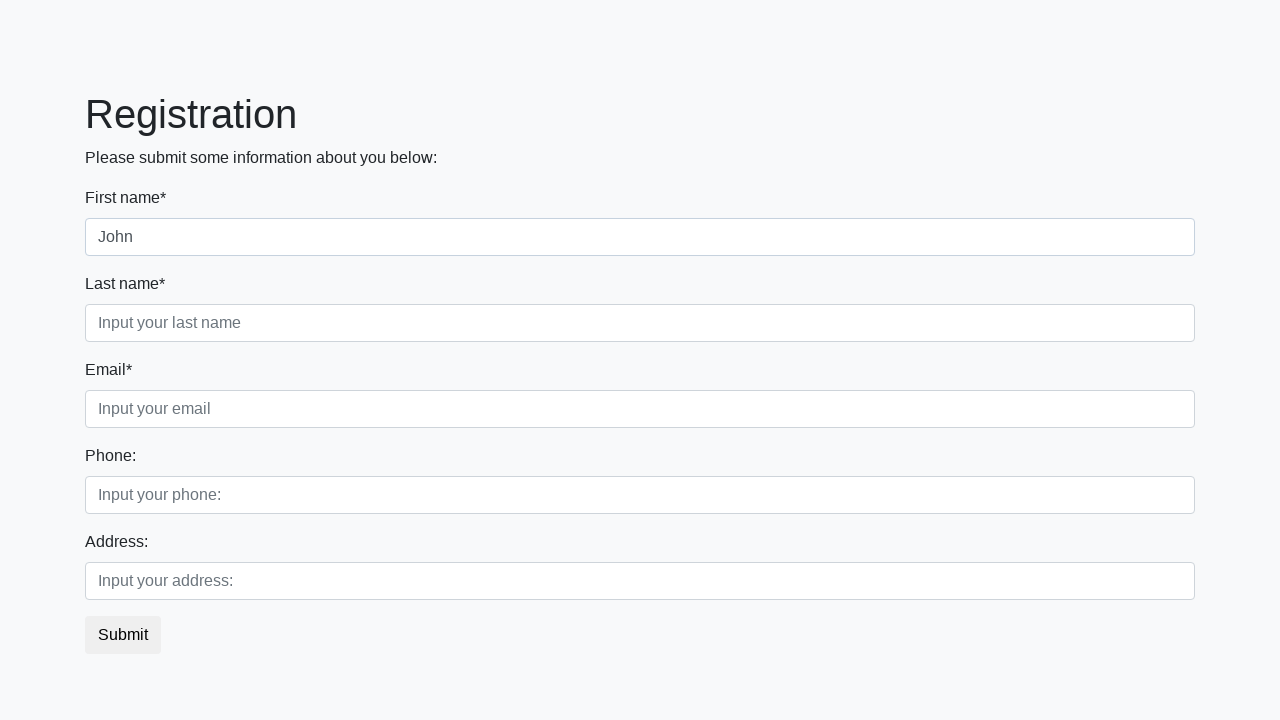

Filled last name field with 'Smith' on .form-control.second
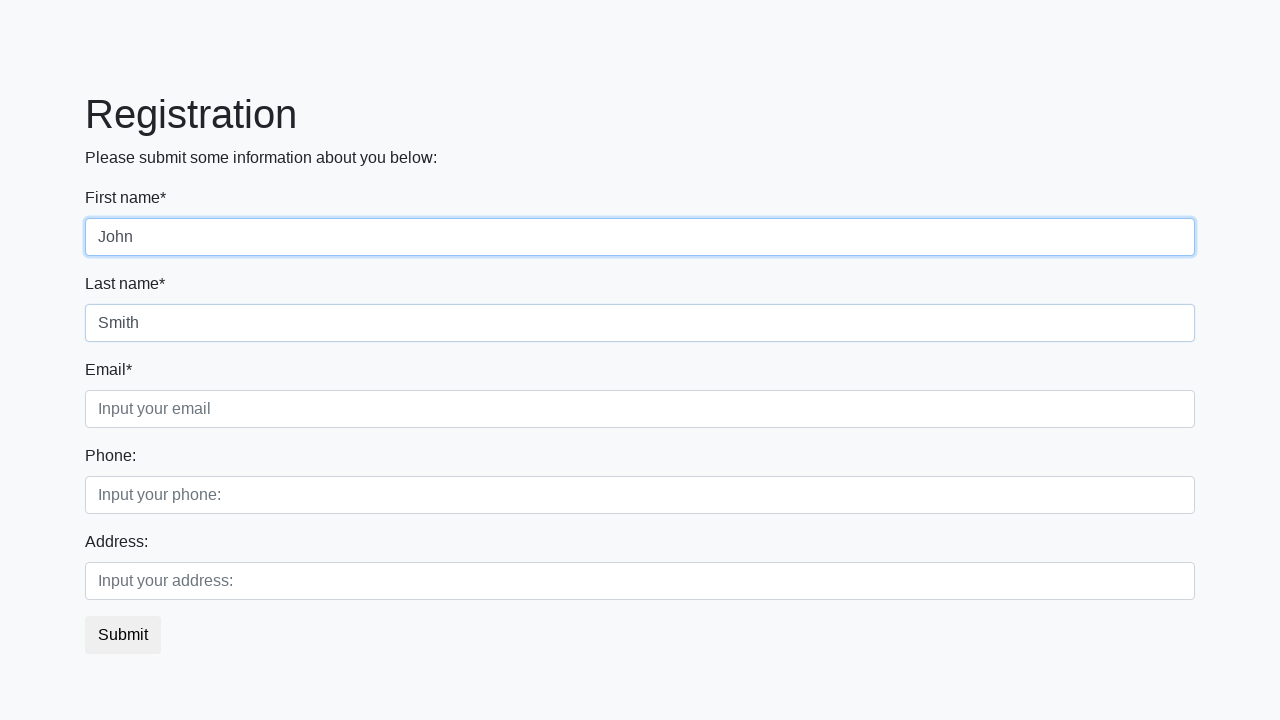

Filled email field with 'john.smith@example.com' on .form-control.third
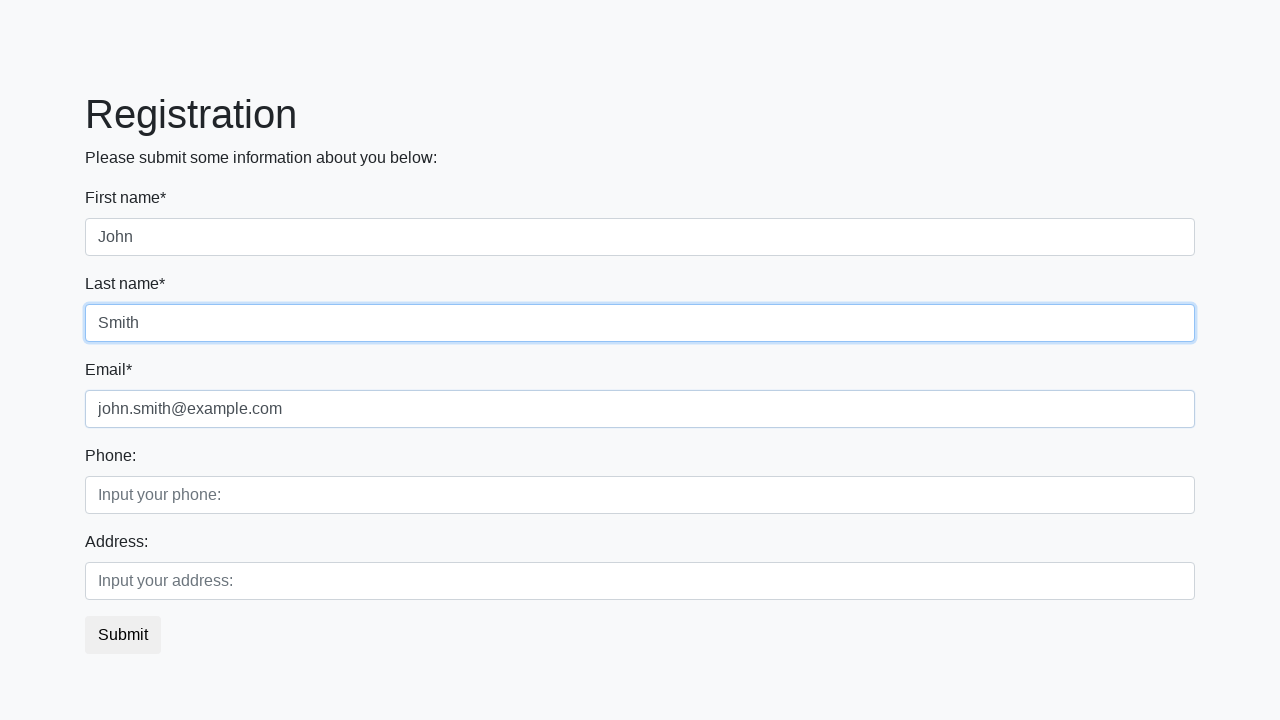

Clicked submit button to register at (123, 635) on .btn.btn-default
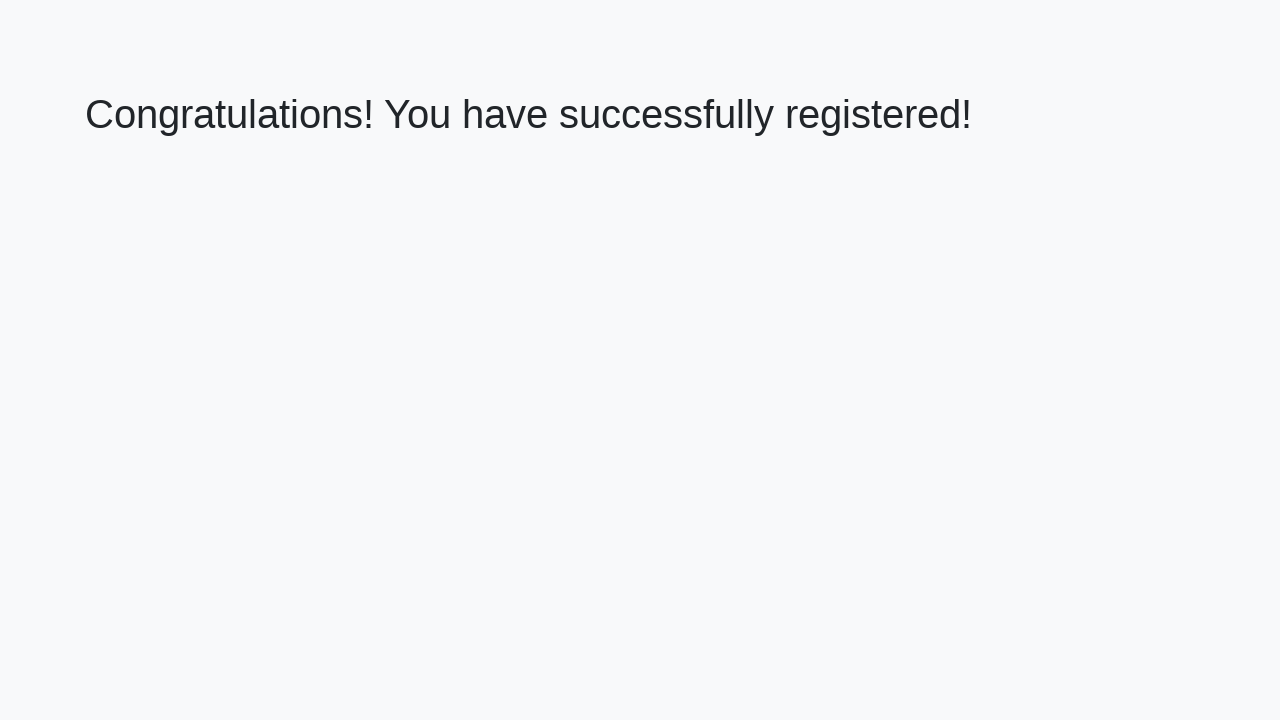

Success message heading loaded
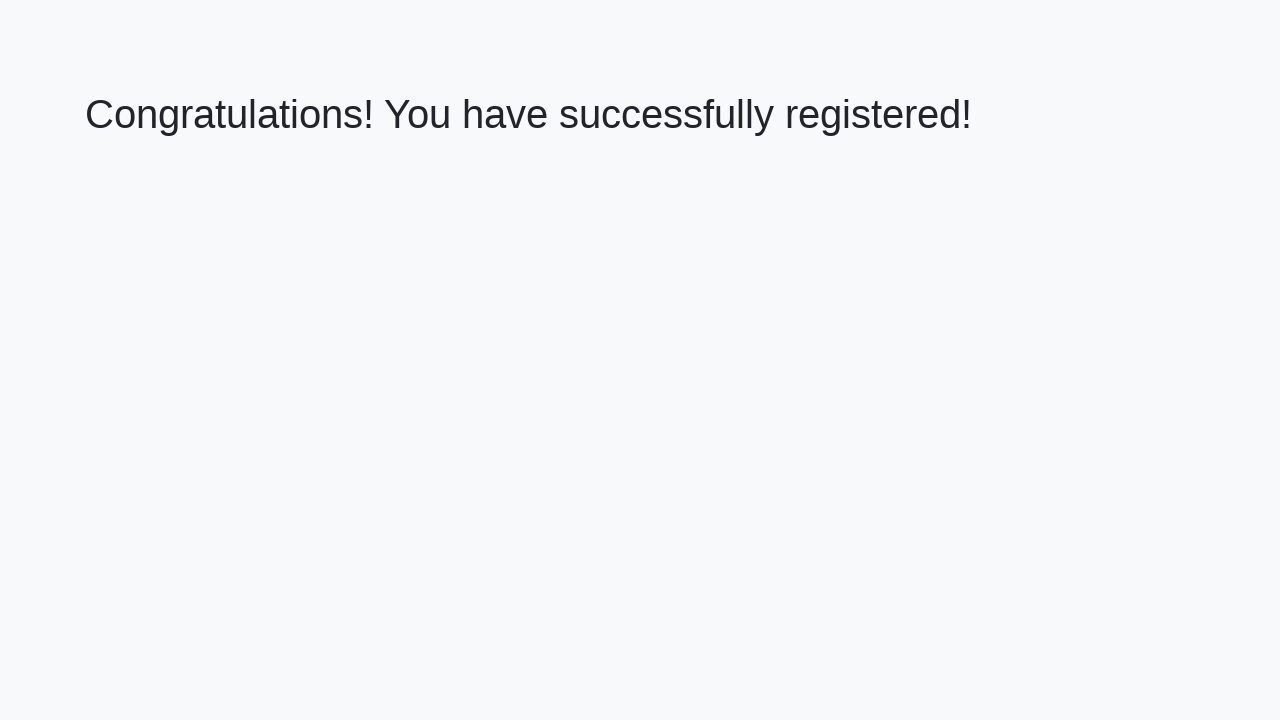

Retrieved success message text
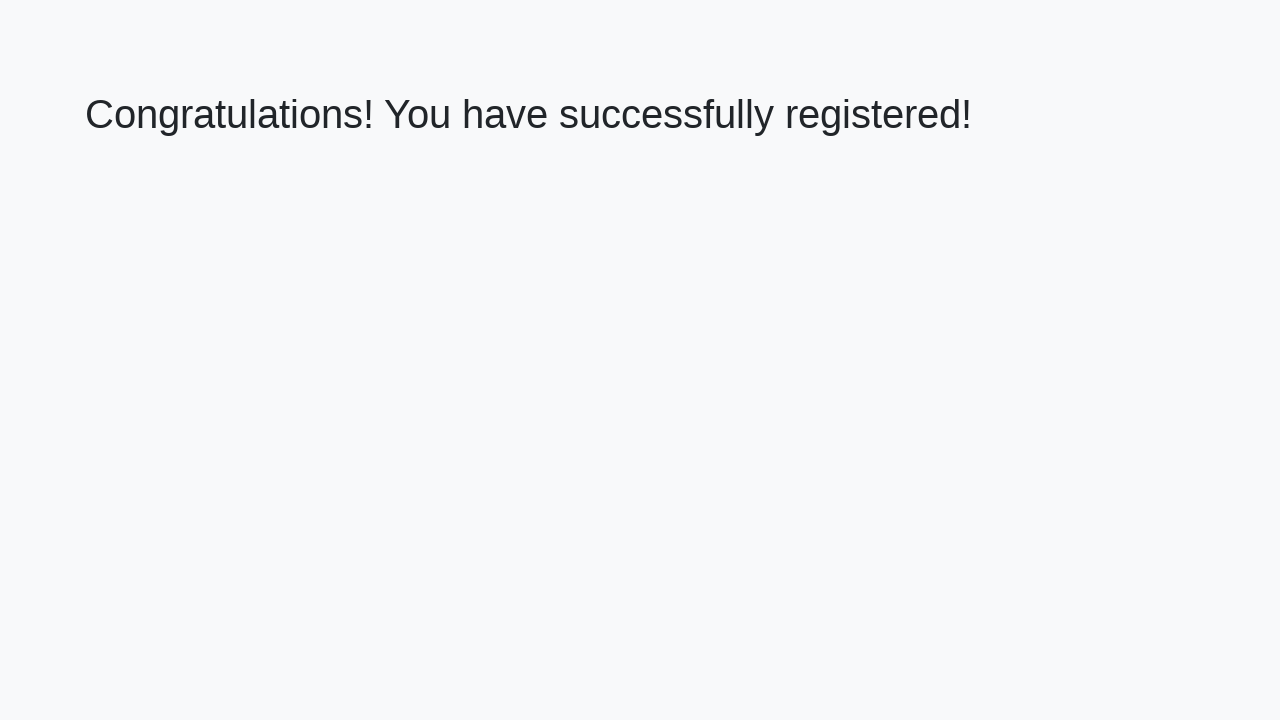

Verified success message matches expected text
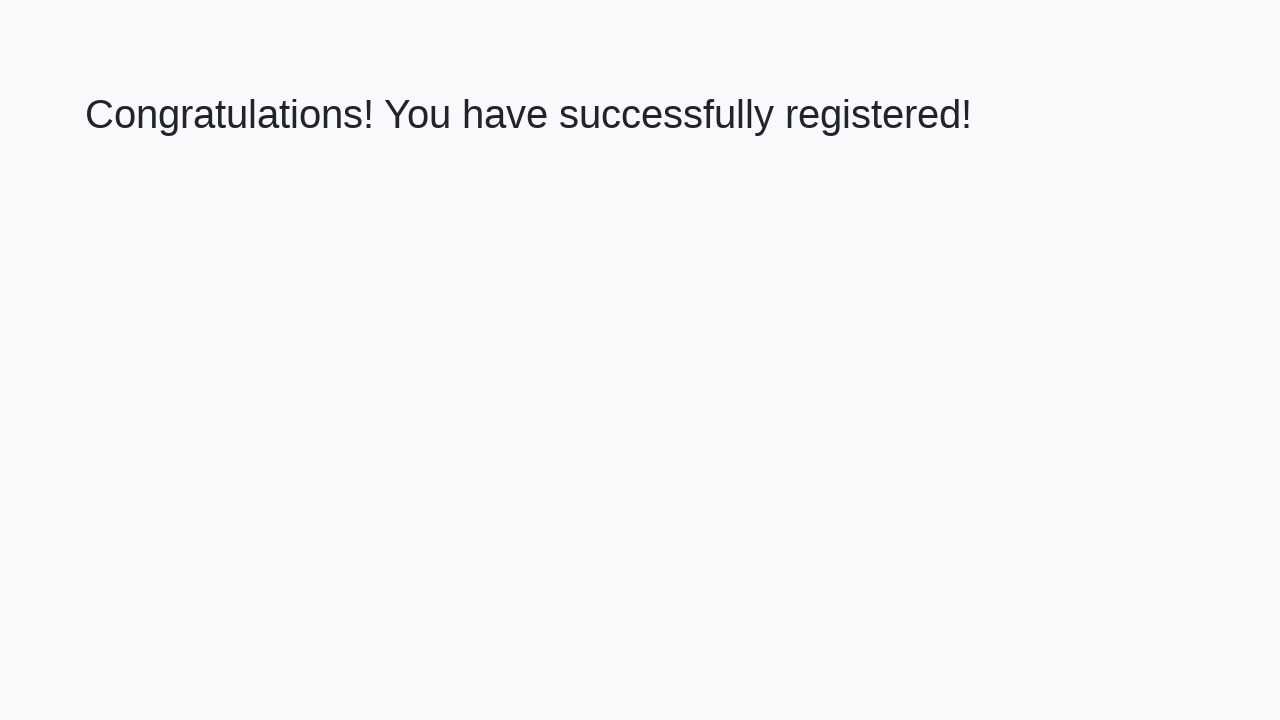

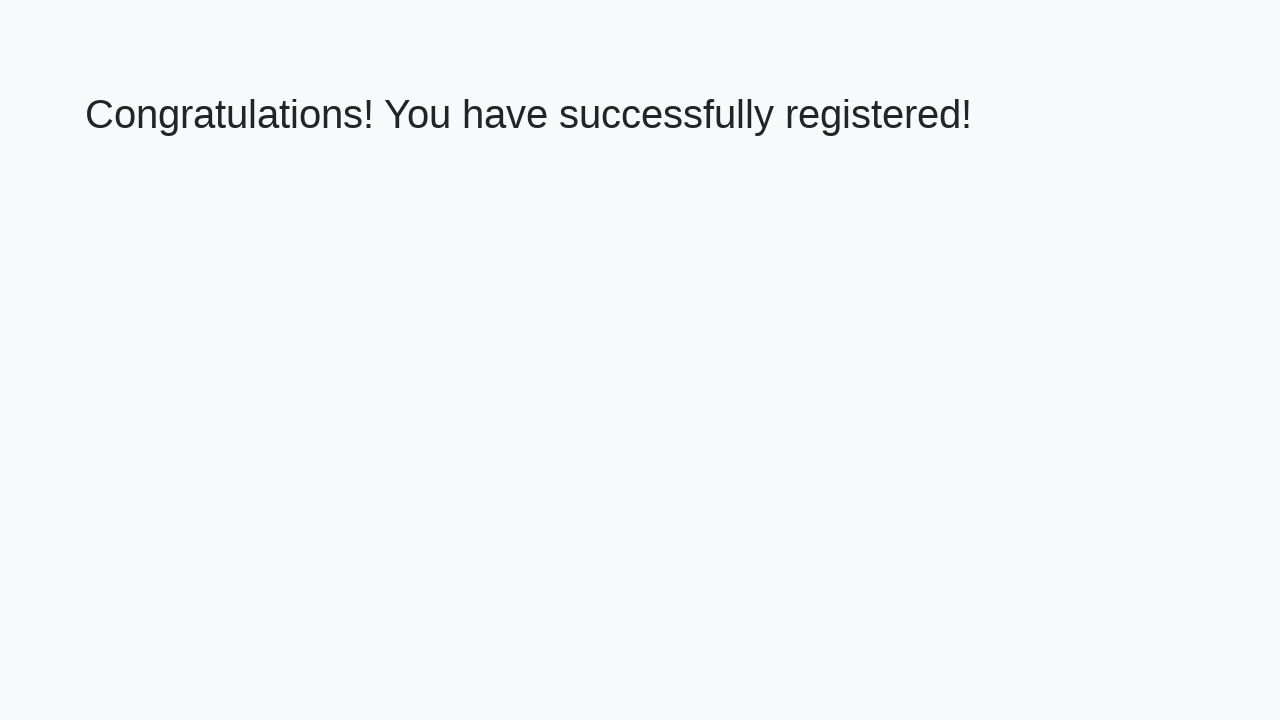